Navigates through key application pages that are out of scope to verify they load

Starting URL: http://events.flinders.edu.au

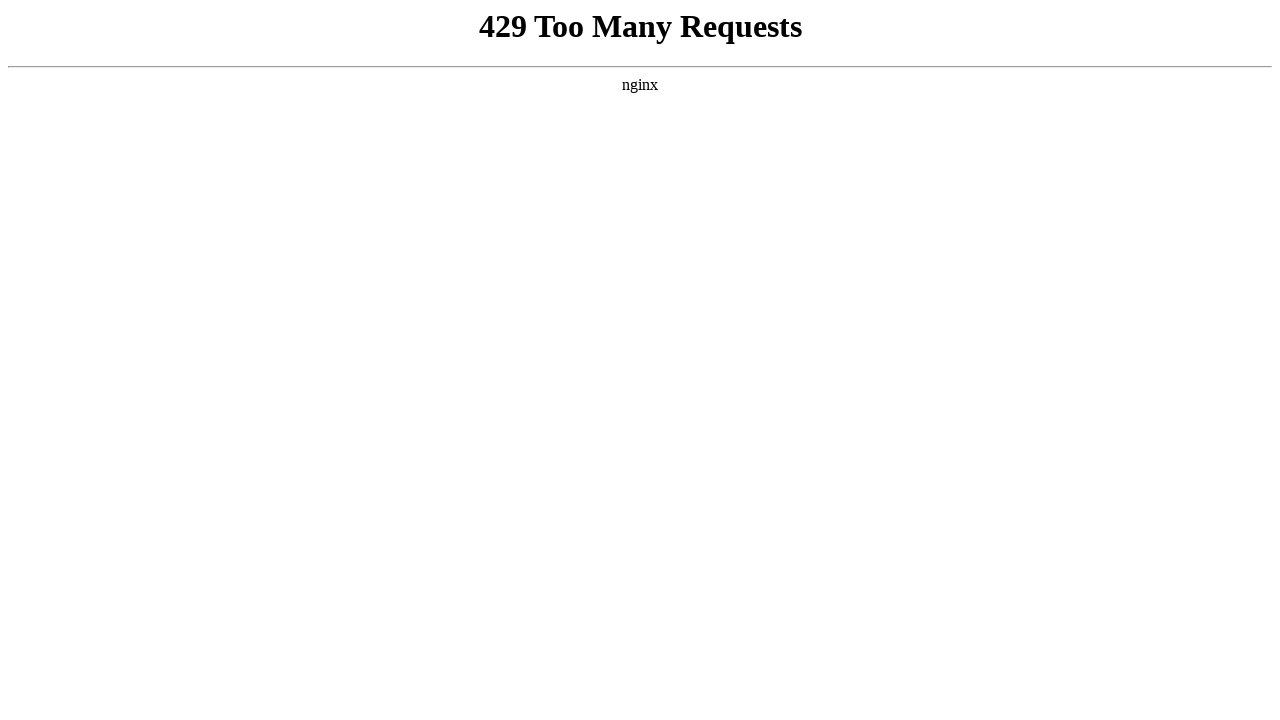

Navigated to Flinders directory main display search form page
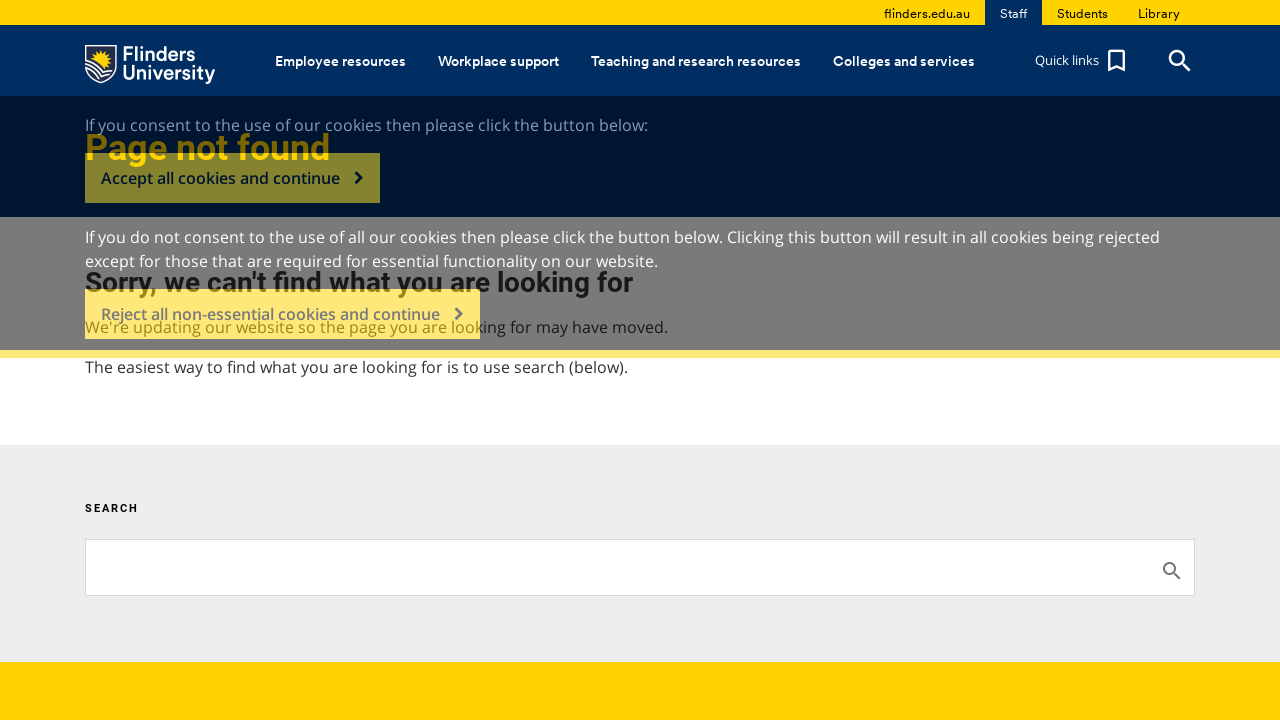

Navigated to John Roddick's people profile page
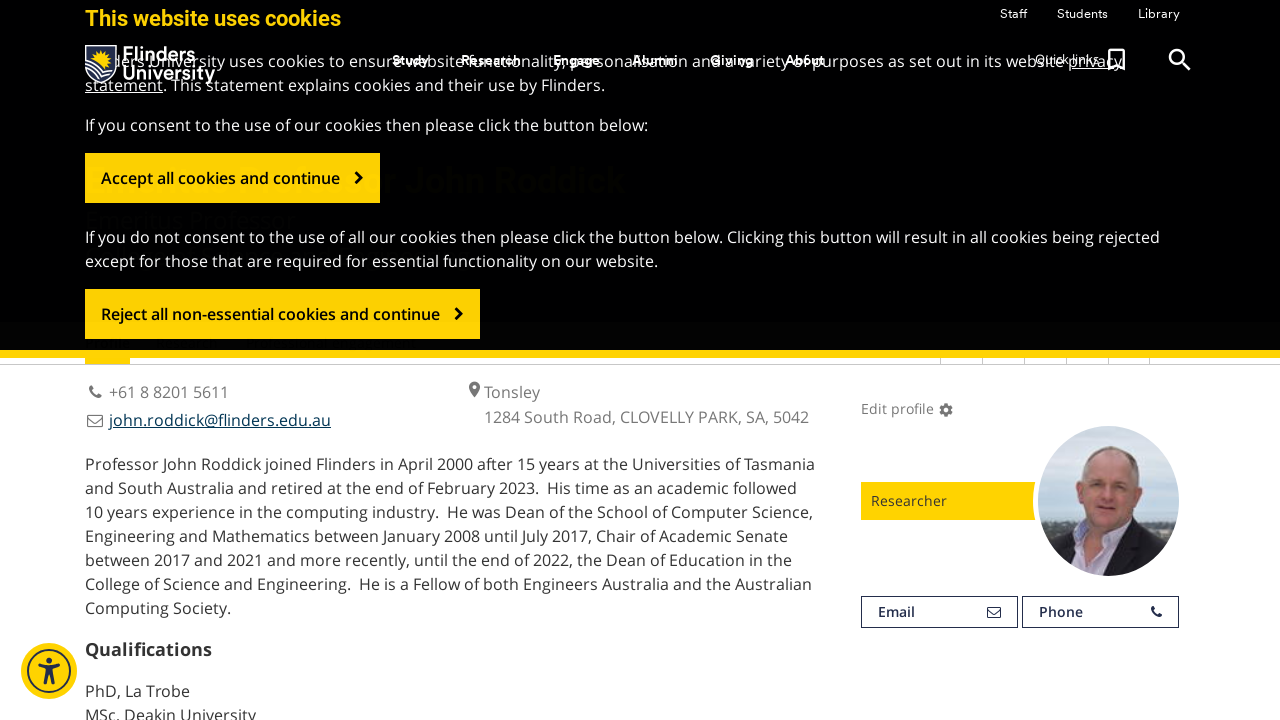

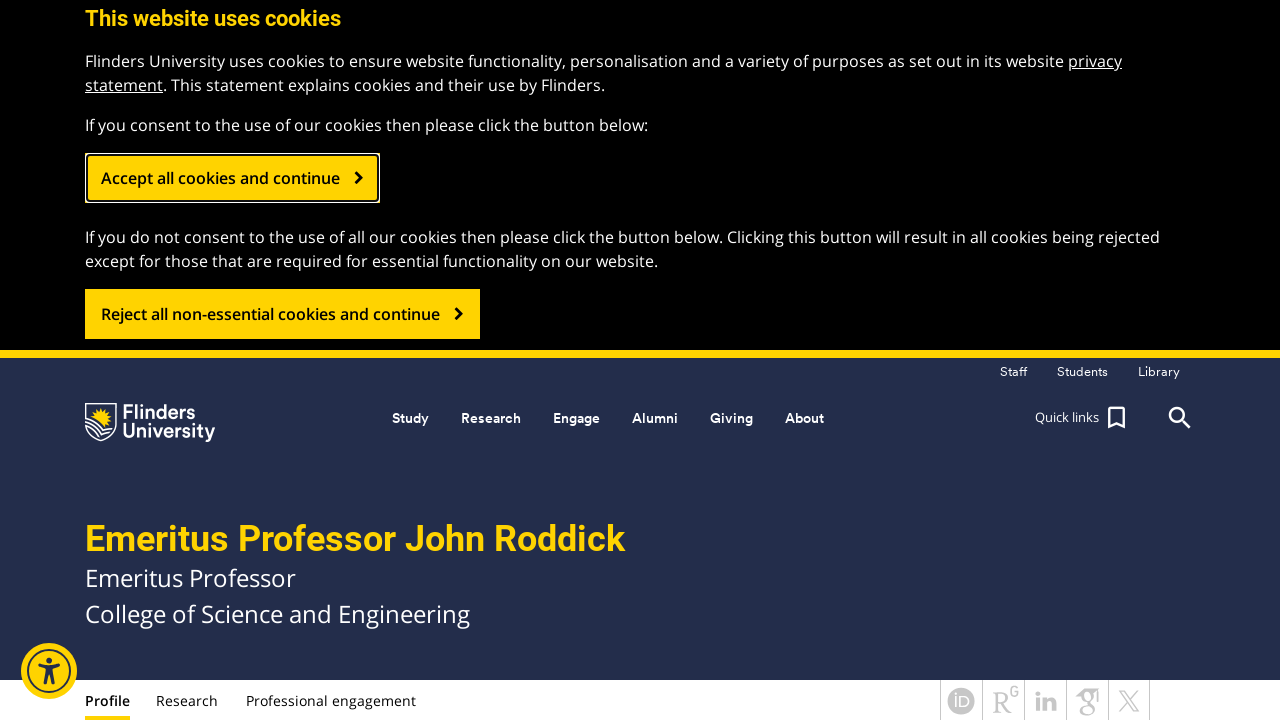